Navigates to CURA Healthcare Service homepage and clicks the Make Appointment button to reach the login page

Starting URL: https://katalon-demo-cura.herokuapp.com/

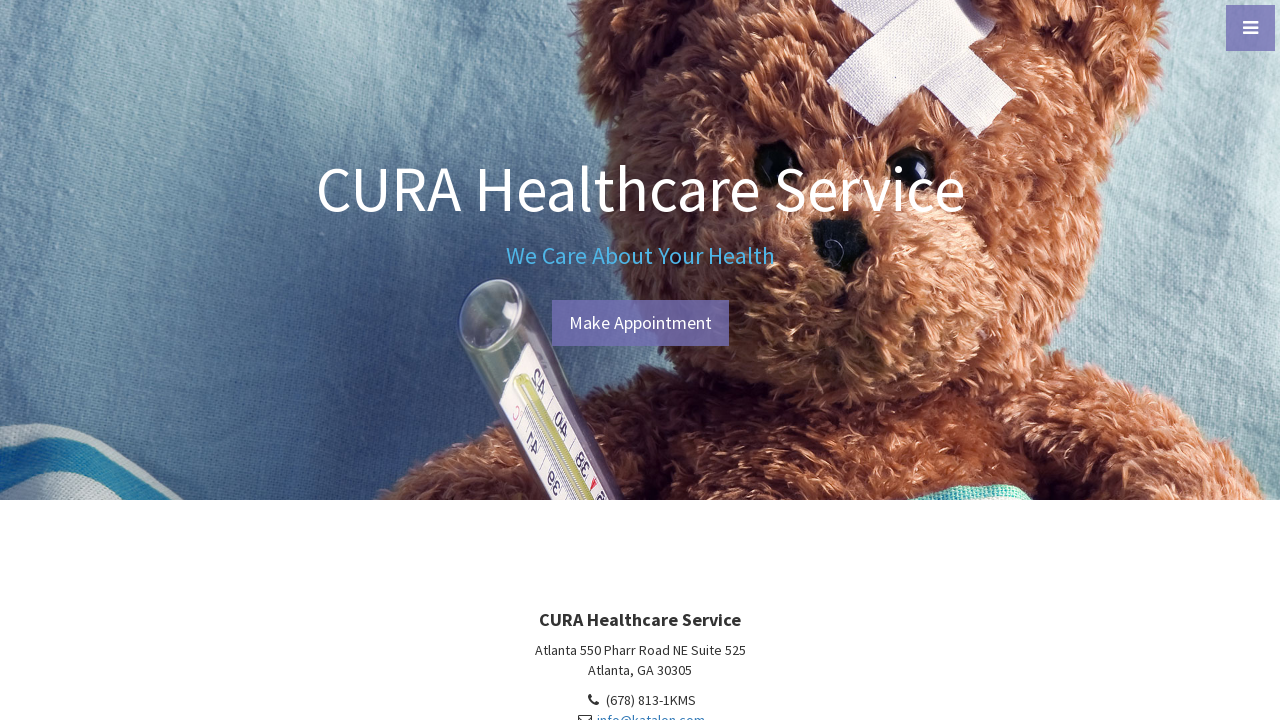

Navigated to CURA Healthcare Service homepage
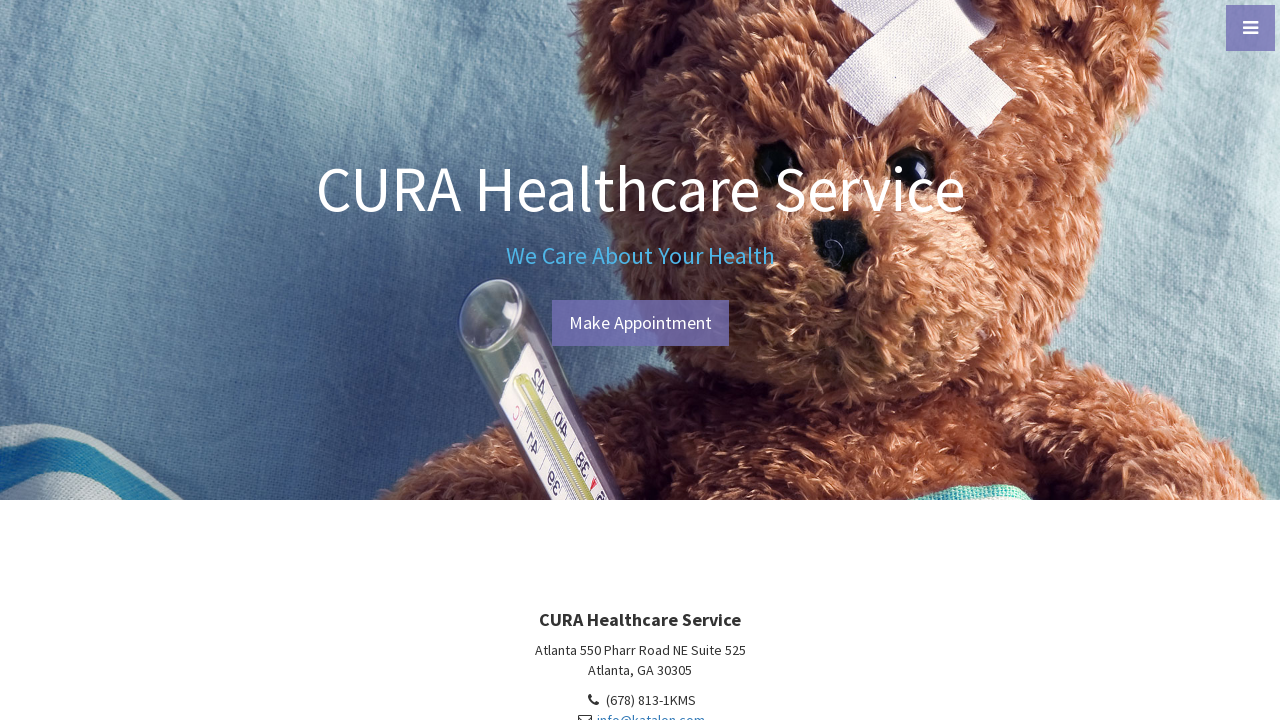

Clicked the Make Appointment button at (640, 323) on #btn-make-appointment
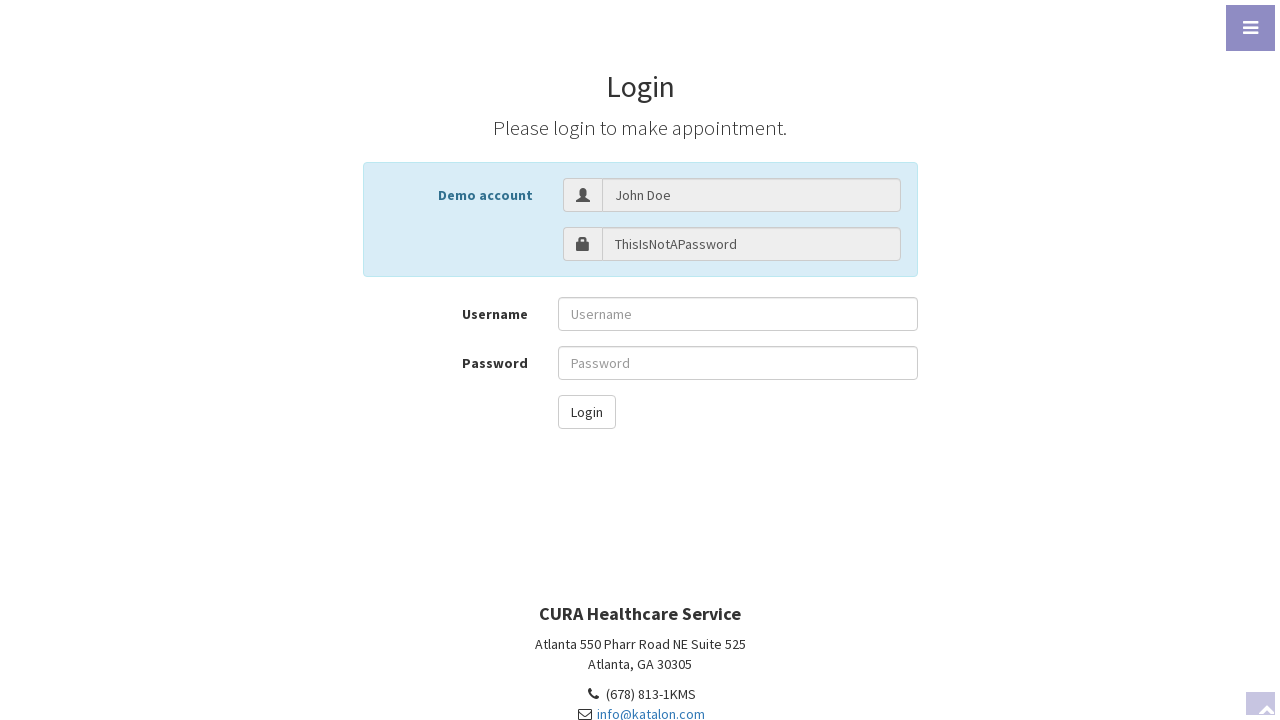

Successfully navigated to login page
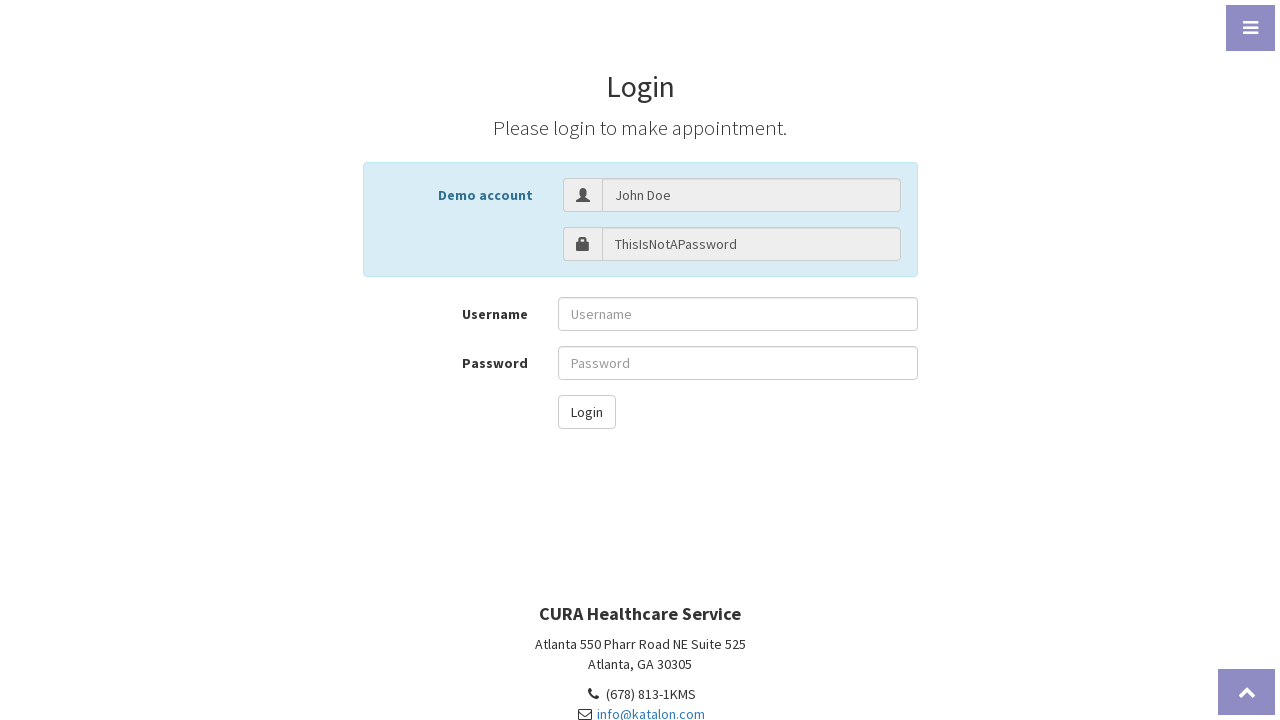

Login page elements loaded and verified
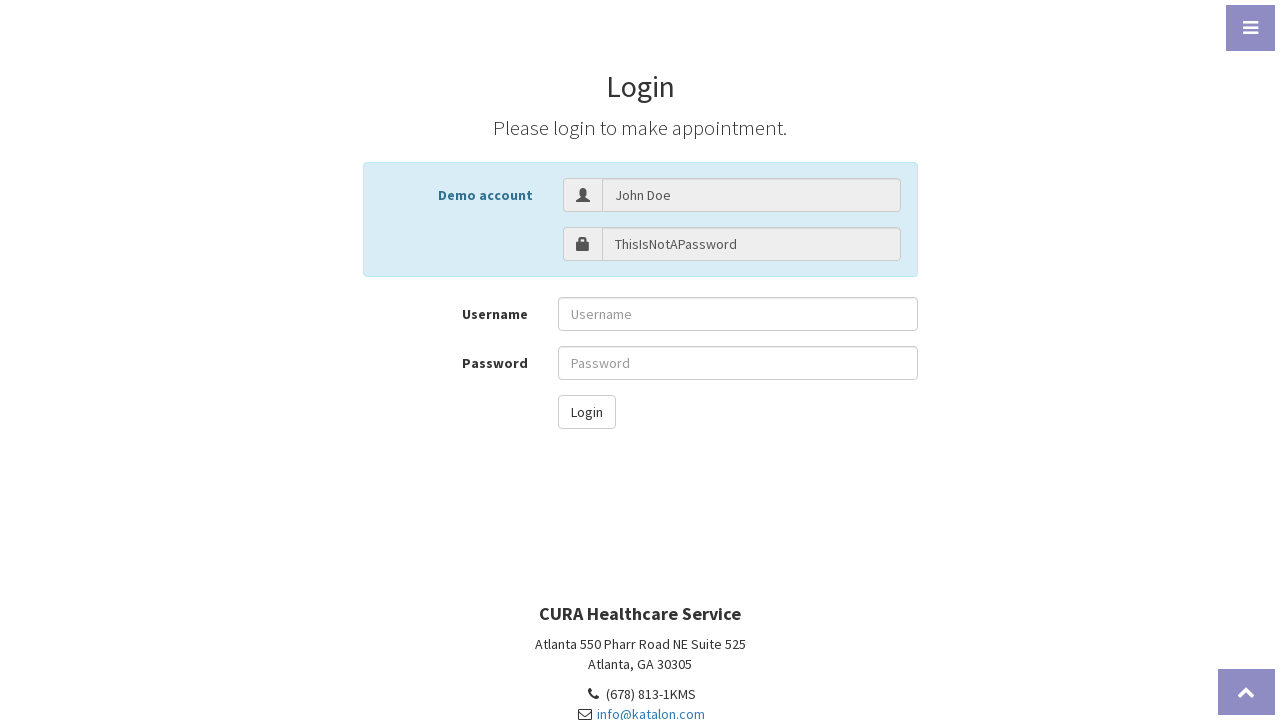

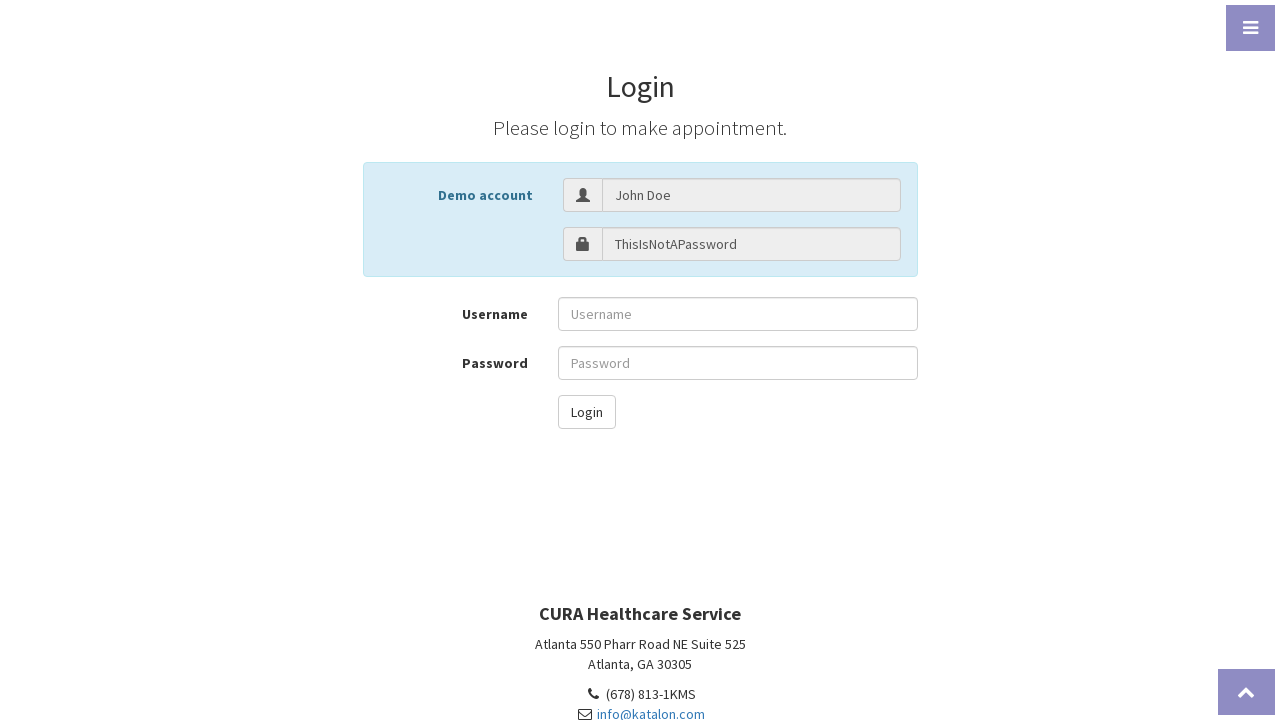